Navigates to a job listing page with IT job search results and waits for the job listings to load

Starting URL: https://www.jobly.fi/tyopaikat?search=it

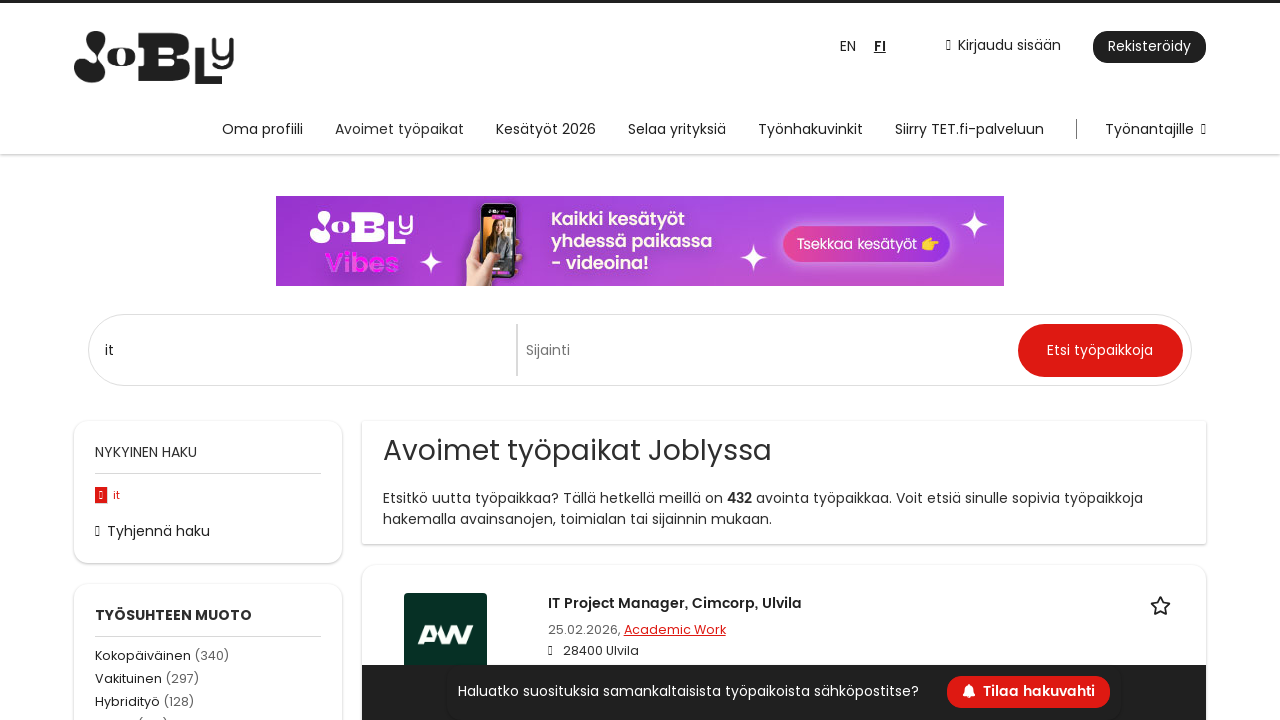

Navigated to job listing page with IT job search results
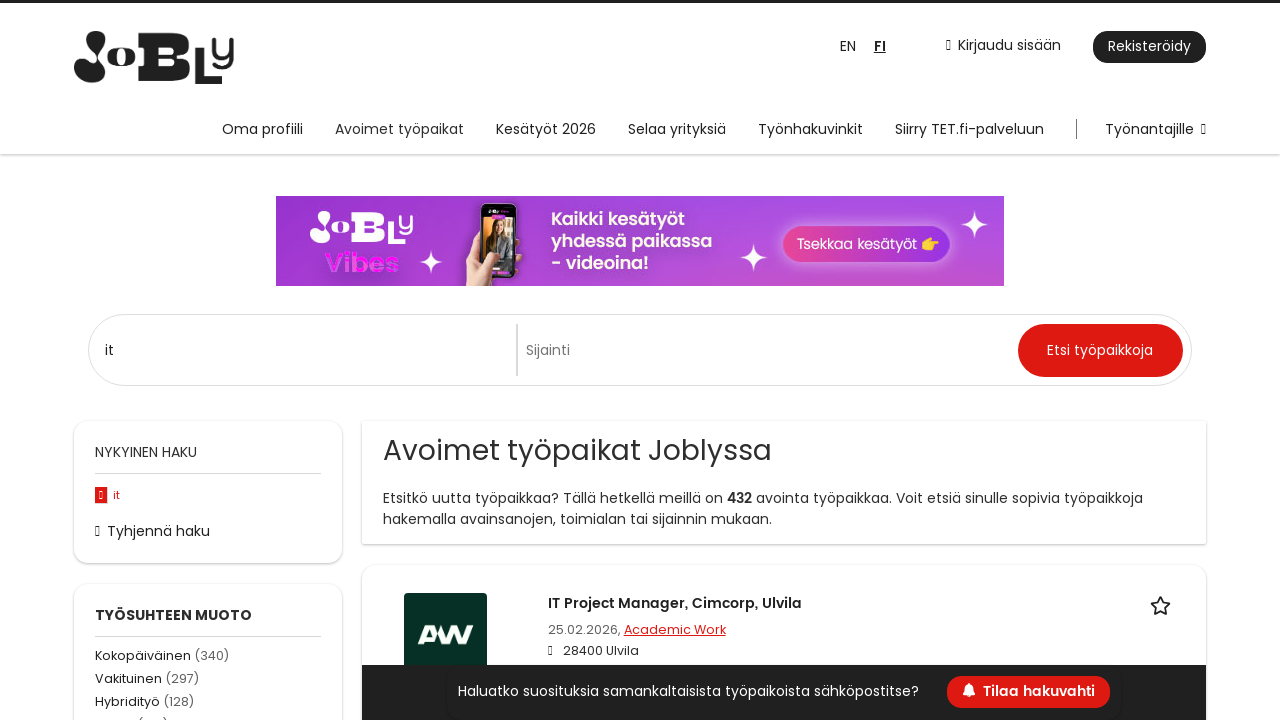

Job listings article elements loaded
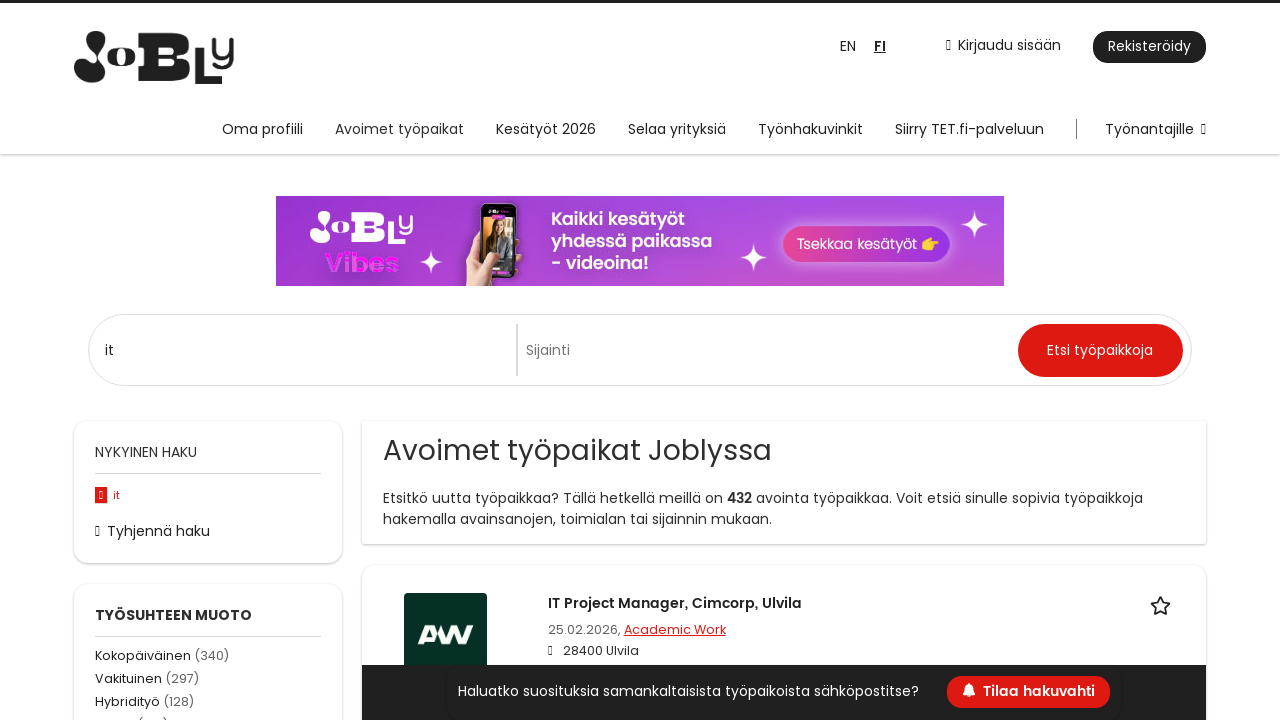

Job title headings (h2) are present
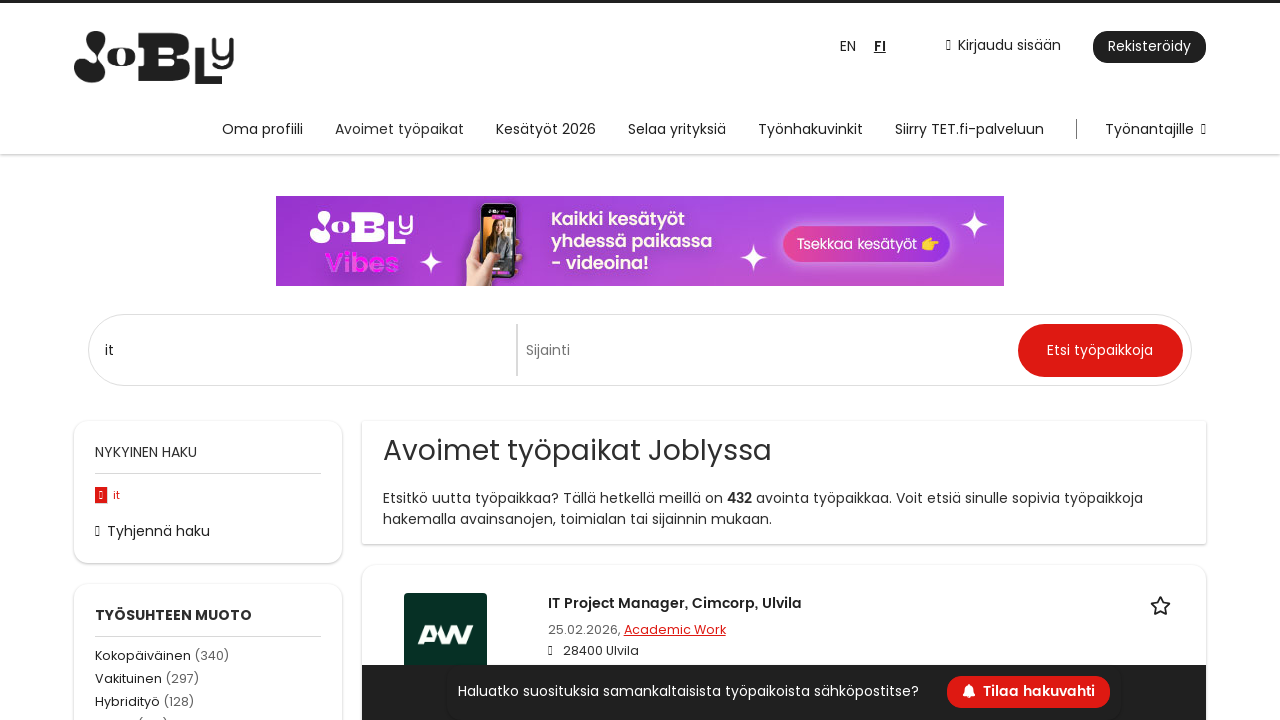

Company name elements are present
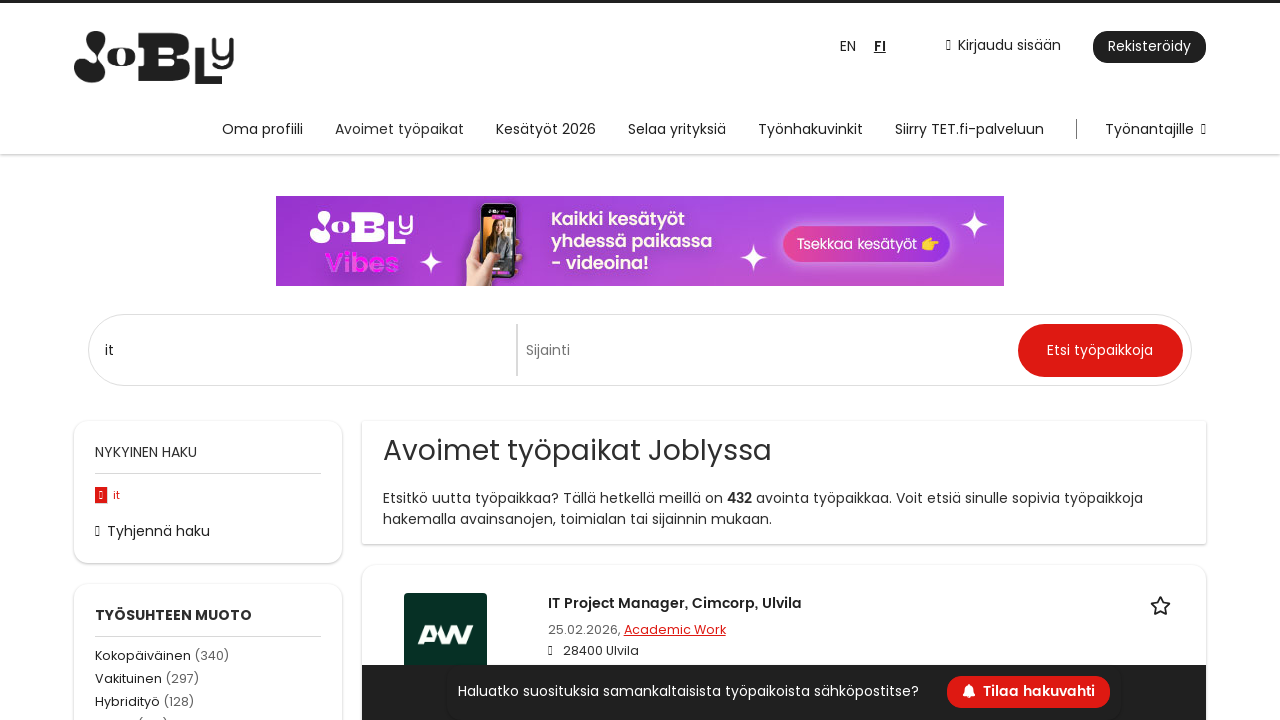

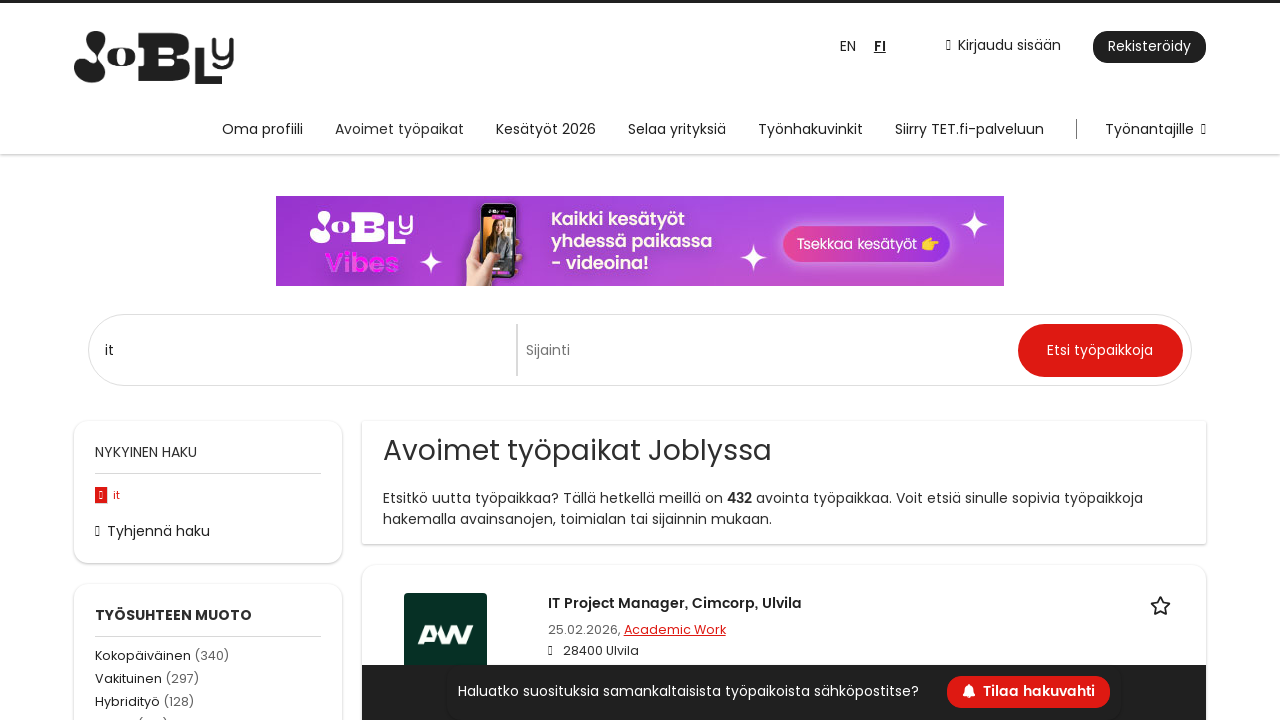